Navigates to a stock company profile page on the Stock Exchange of Thailand (SET) website and verifies the page loads successfully

Starting URL: https://www.set.or.th/th/market/product/stock/quote/PTT/company-profile/information

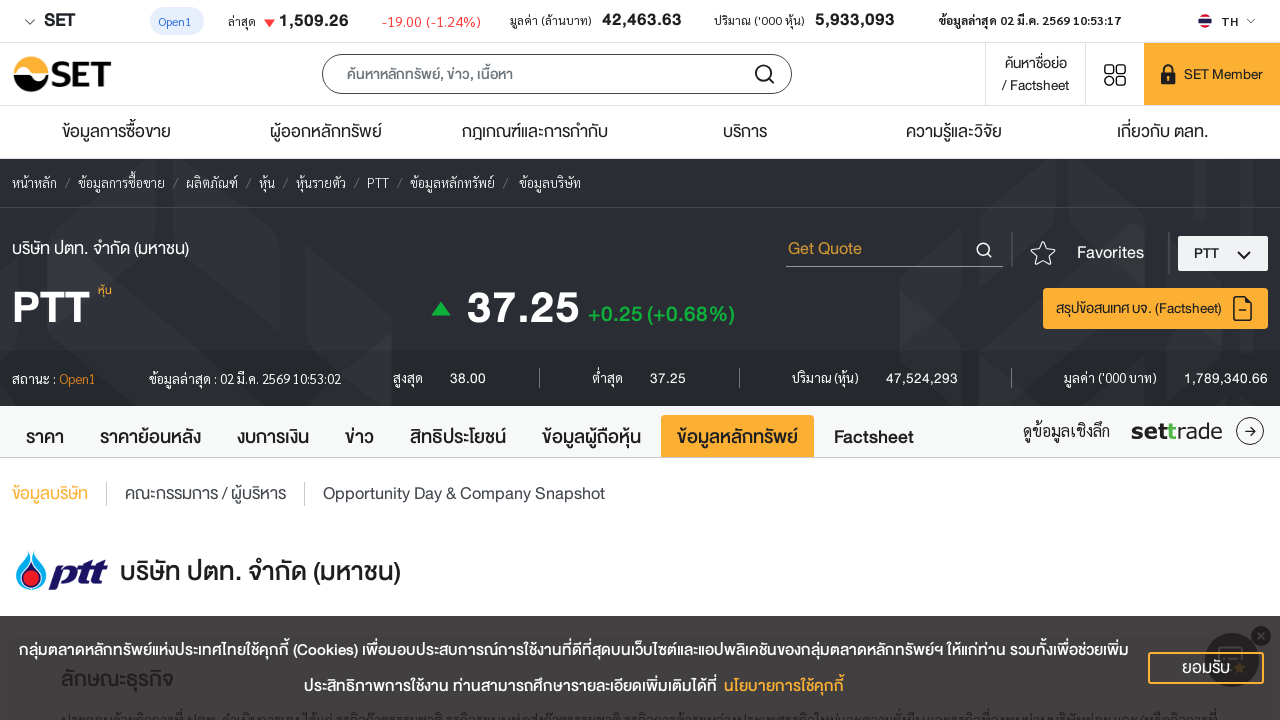

Waited for network idle state on PTT company profile page
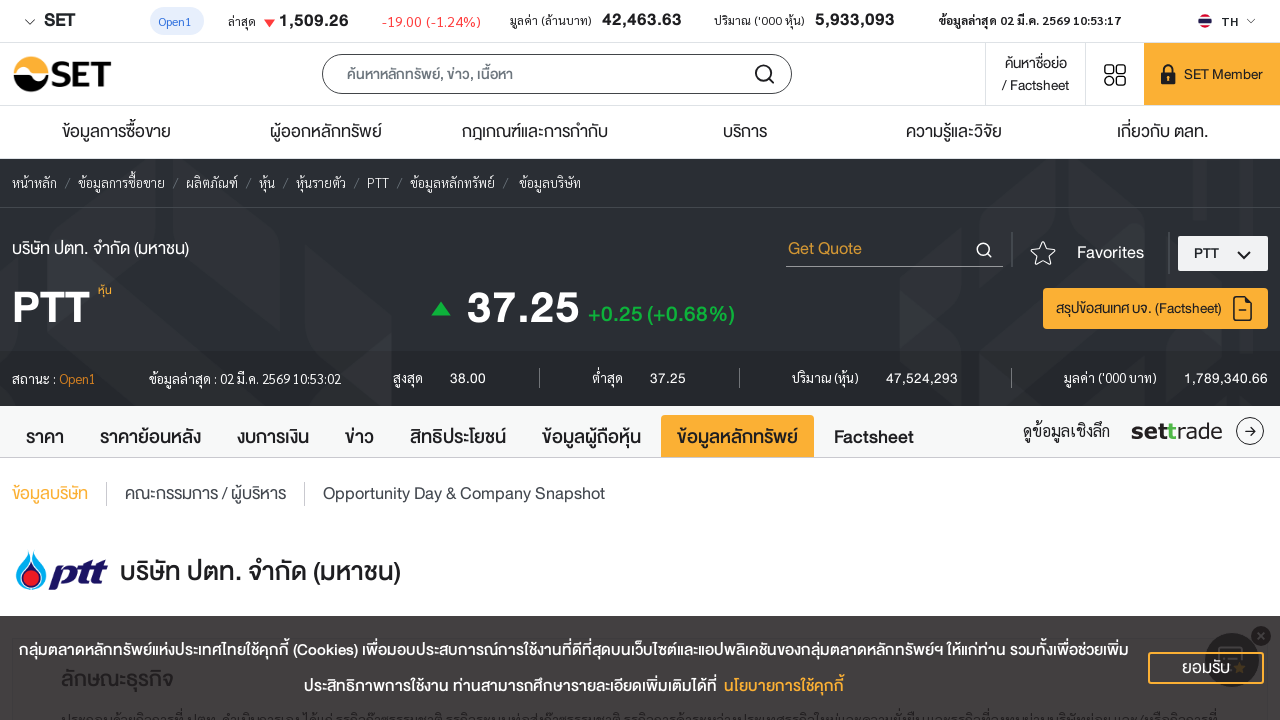

Verified body element is present on company profile page
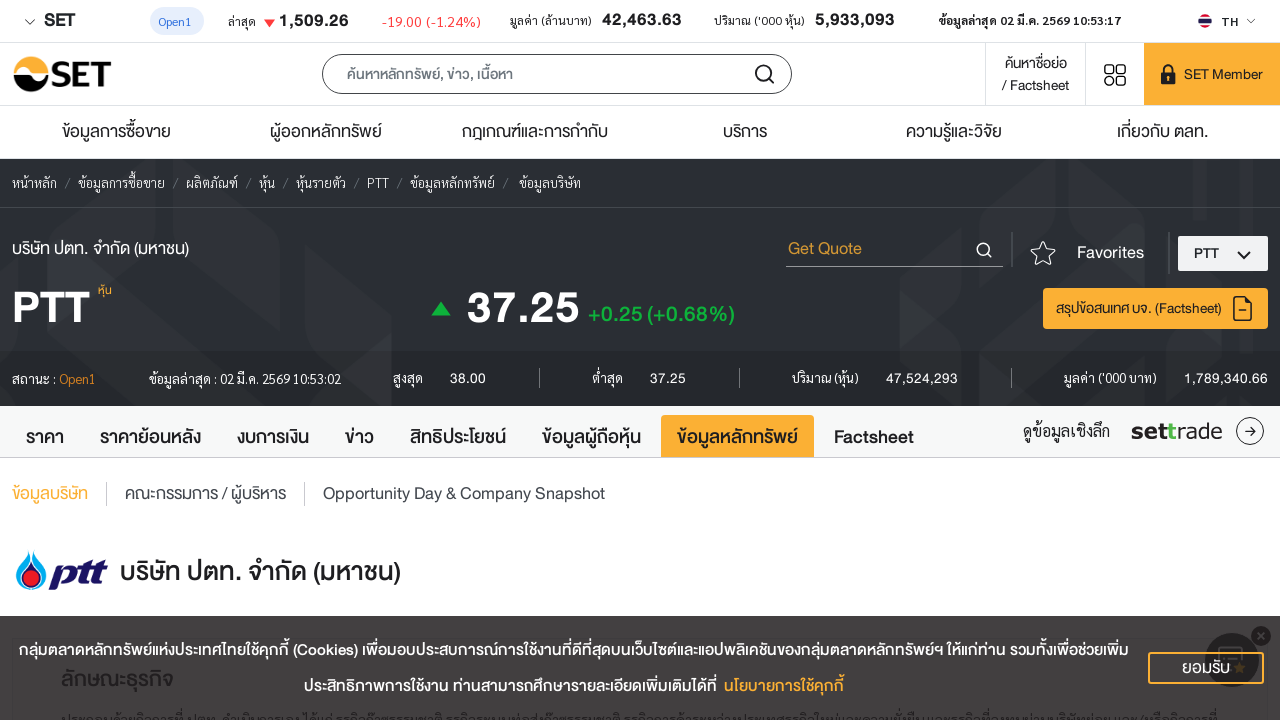

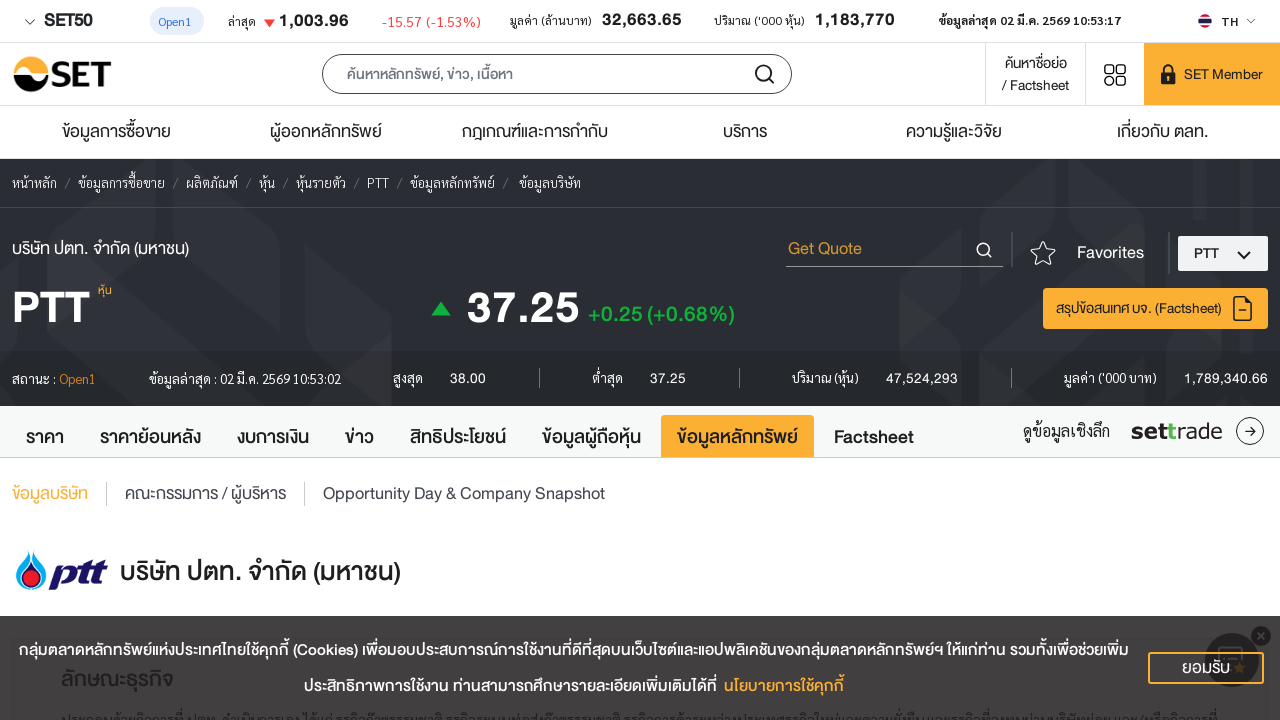